Tests dropdown selection functionality by selecting options by text and by value, then verifying the selections

Starting URL: https://the-internet.herokuapp.com/dropdown

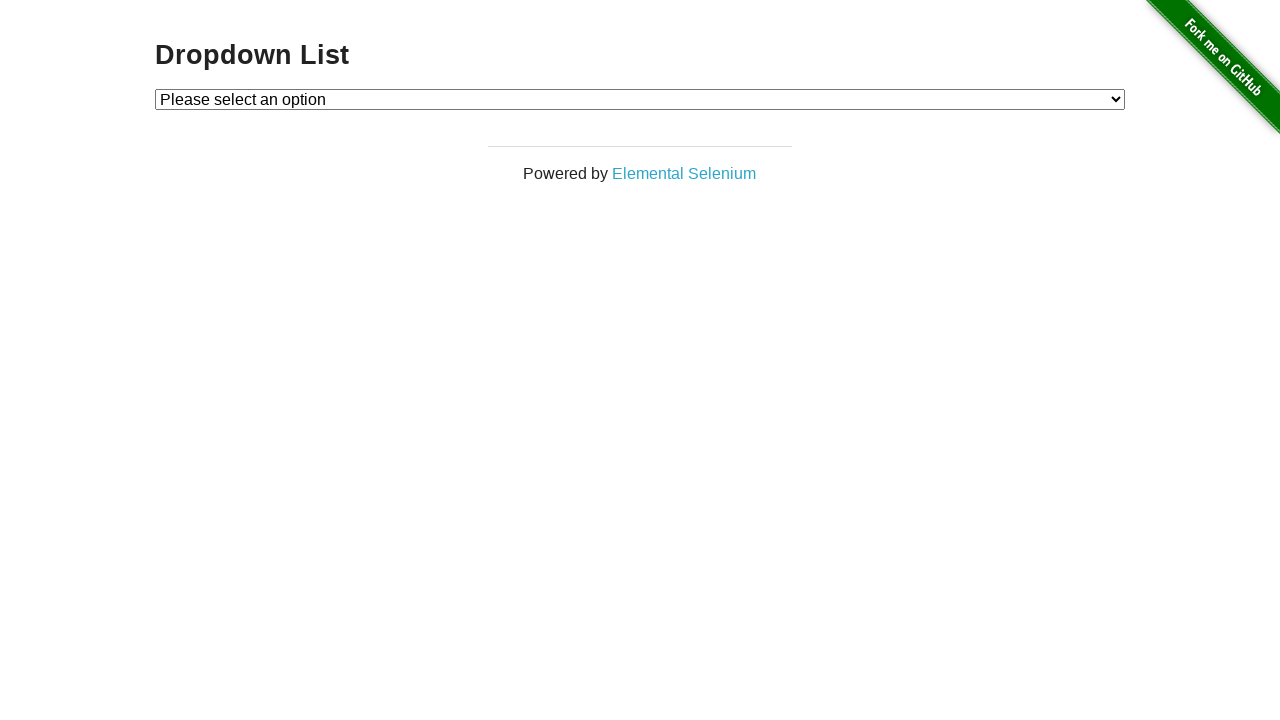

Selected 'Option 1' from dropdown by label on #dropdown
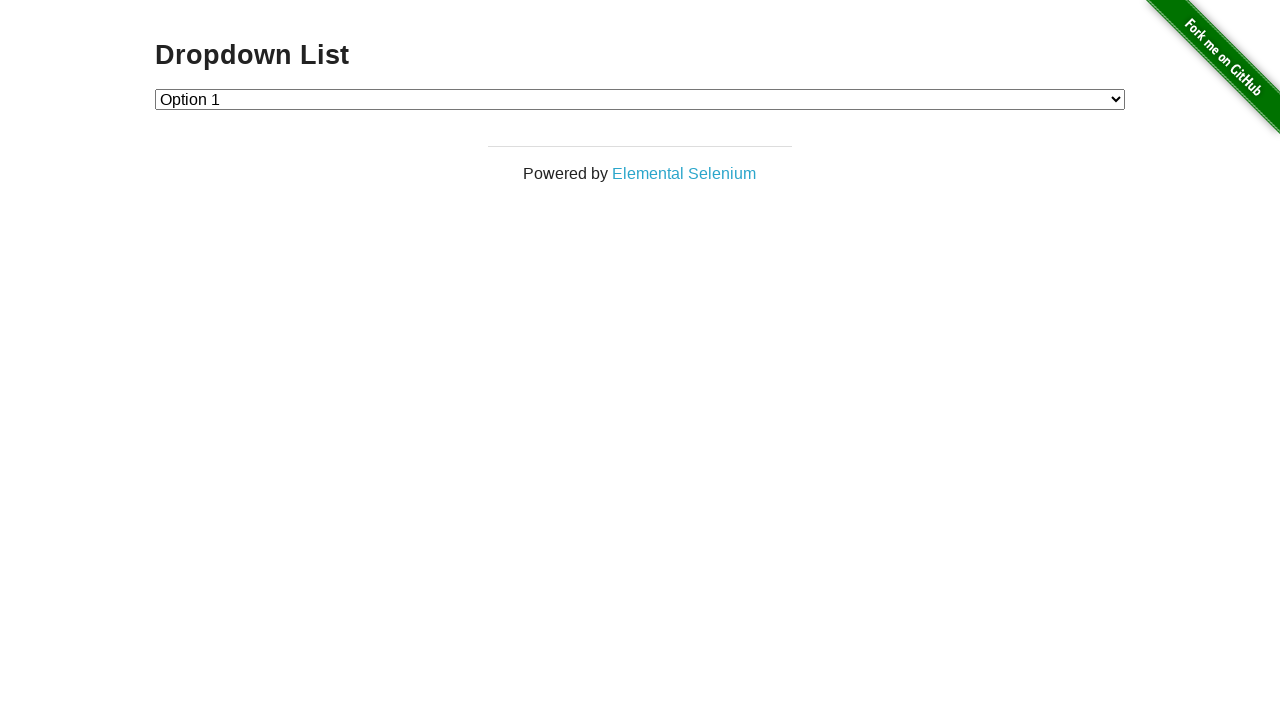

Verified that Option 1 (value '1') is selected
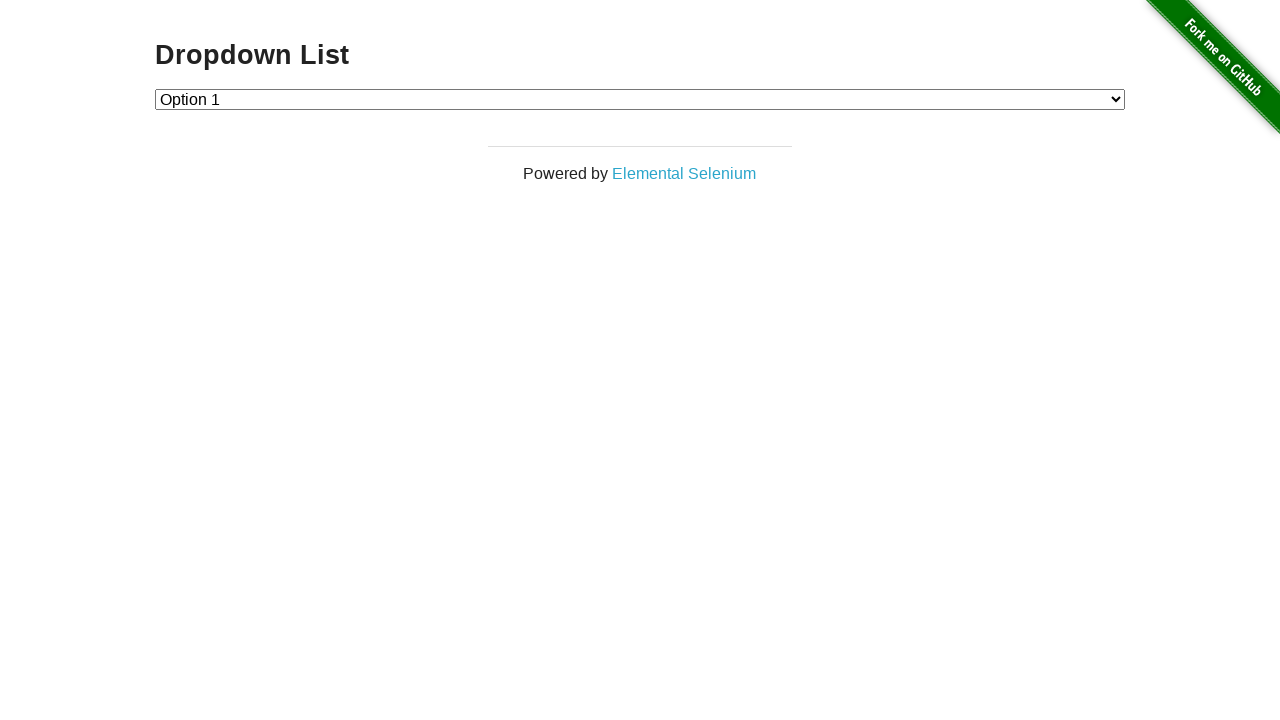

Selected Option 2 from dropdown by value '2' on #dropdown
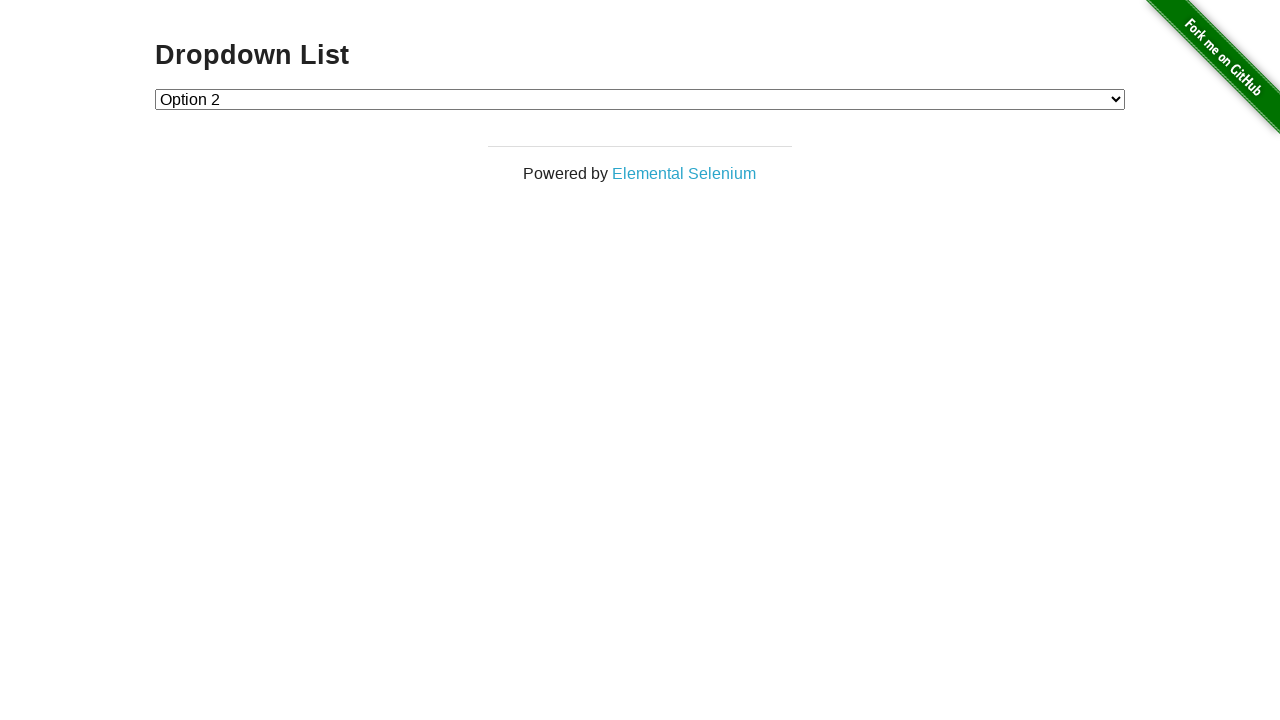

Verified that Option 2 (value '2') is selected
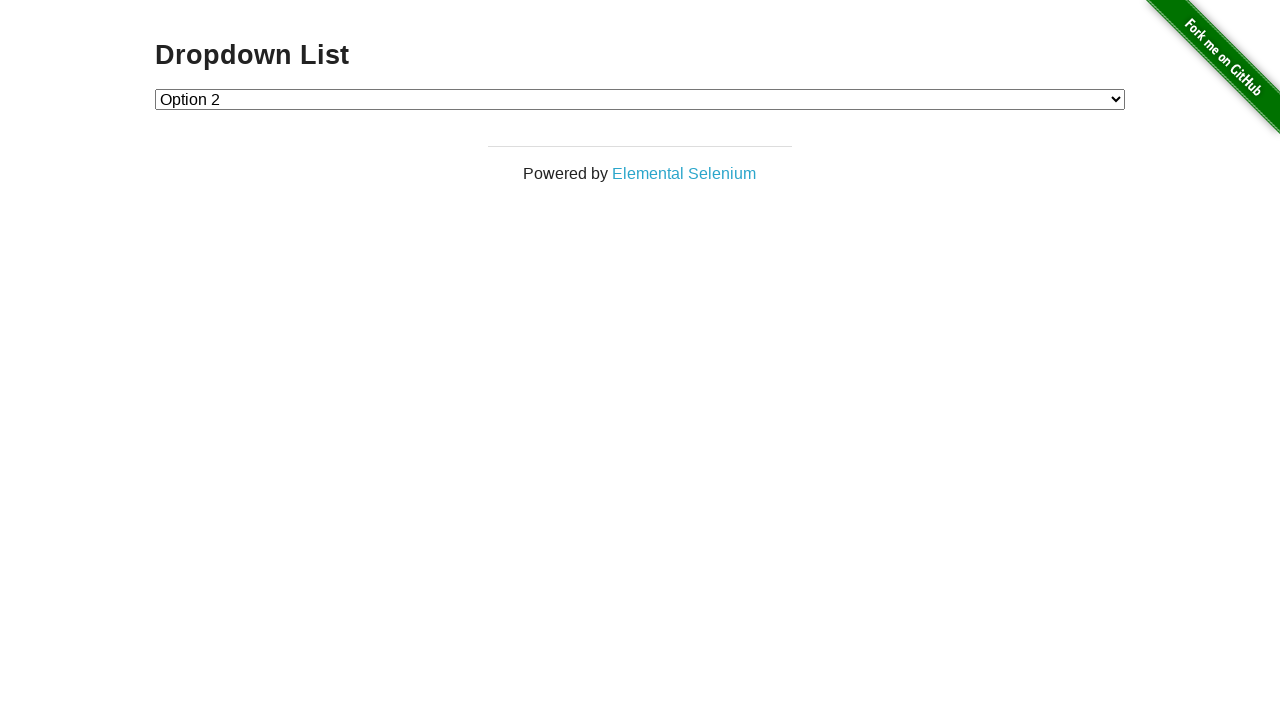

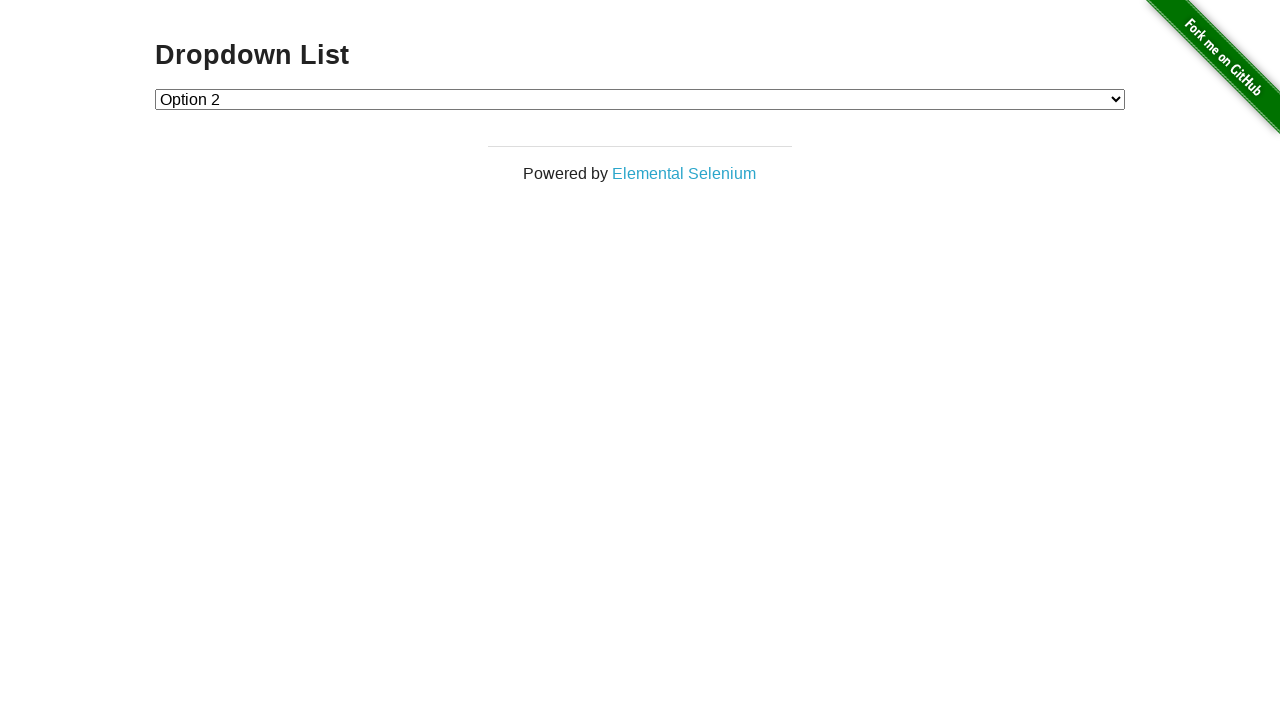